Tests checkbox functionality by selecting an age checkbox and then selecting Option-3 from a group of checkboxes

Starting URL: https://syntaxprojects.com/basic-checkbox-demo.php

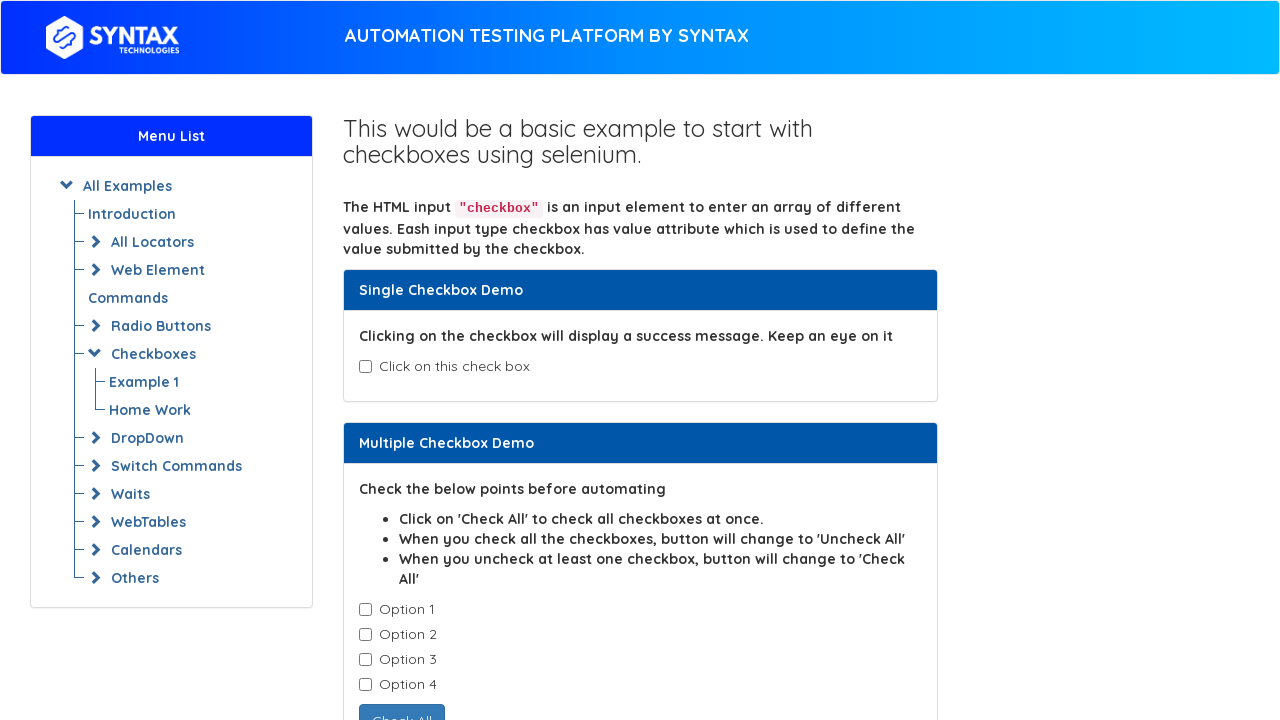

Clicked age selection checkbox at (365, 367) on xpath=//input[@id='isAgeSelected']
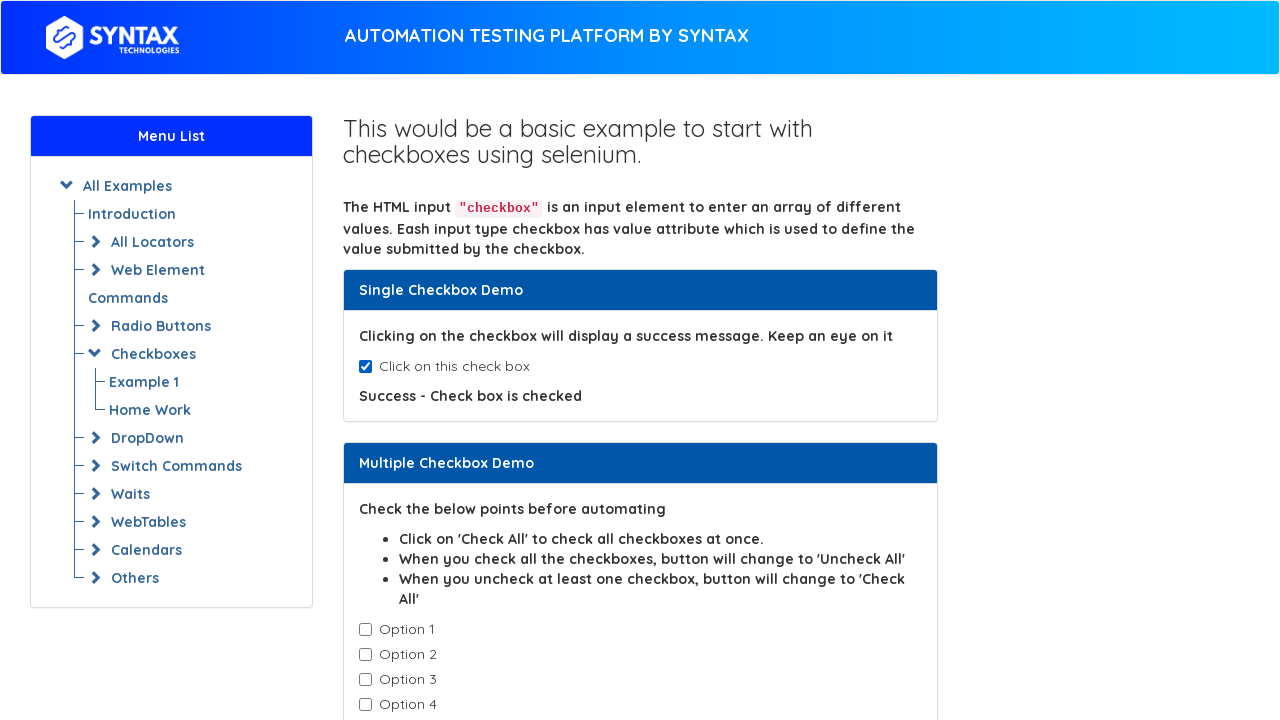

Located all checkboxes in the group
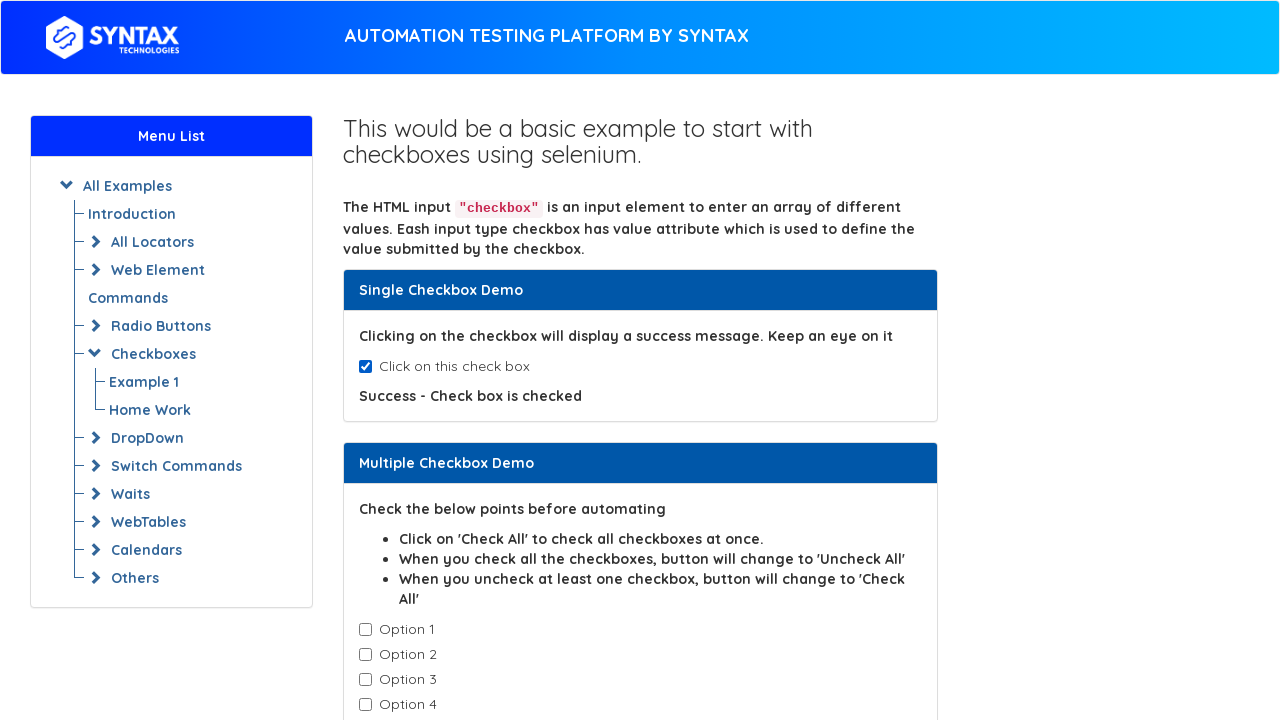

Selected Option-3 from checkbox group at (365, 680) on xpath=//input[@class='cb1-element'] >> nth=2
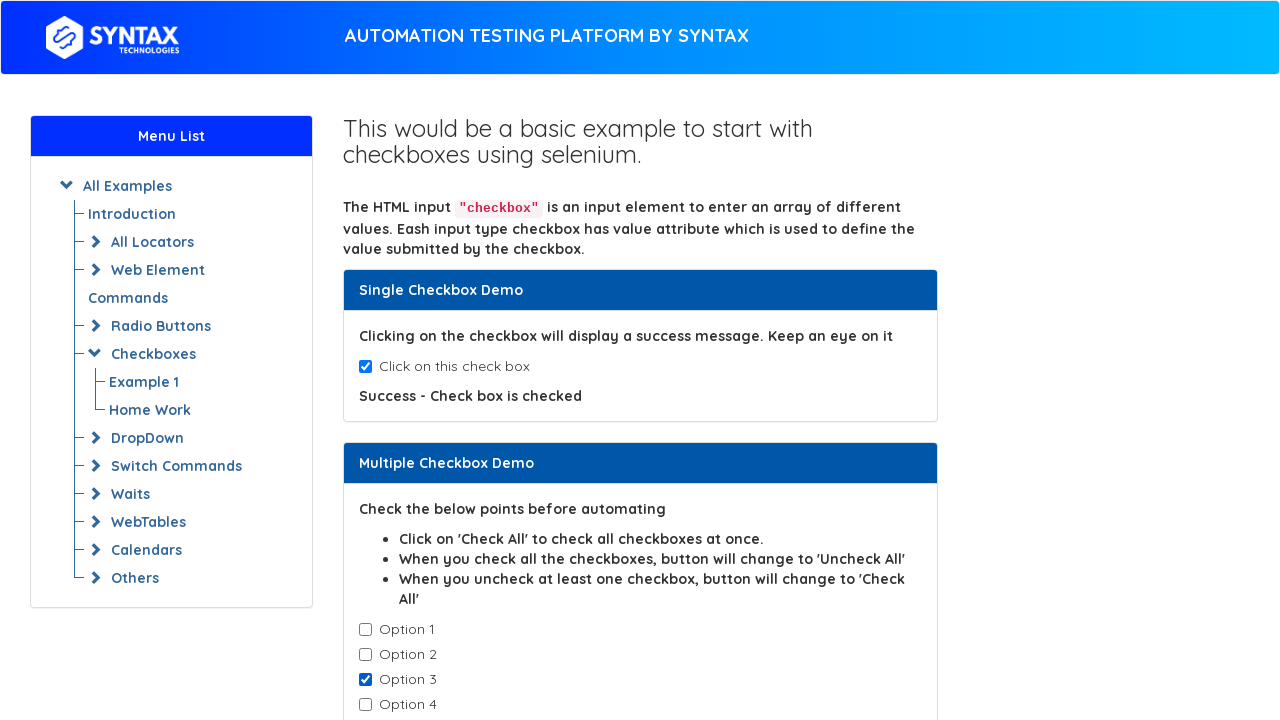

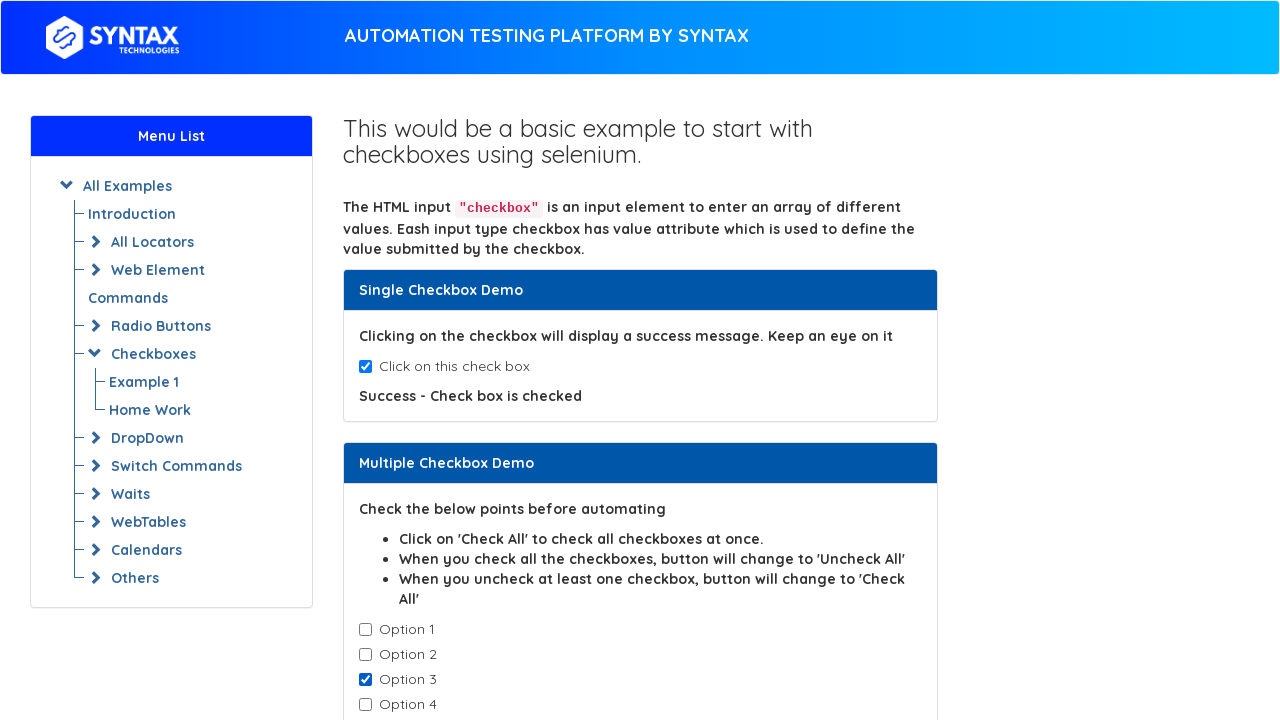